Tests navigation to jQuery UI website, clicks on the Draggable demo link, switches to the iframe containing the demo, and verifies the draggable element is present.

Starting URL: https://jqueryui.com/

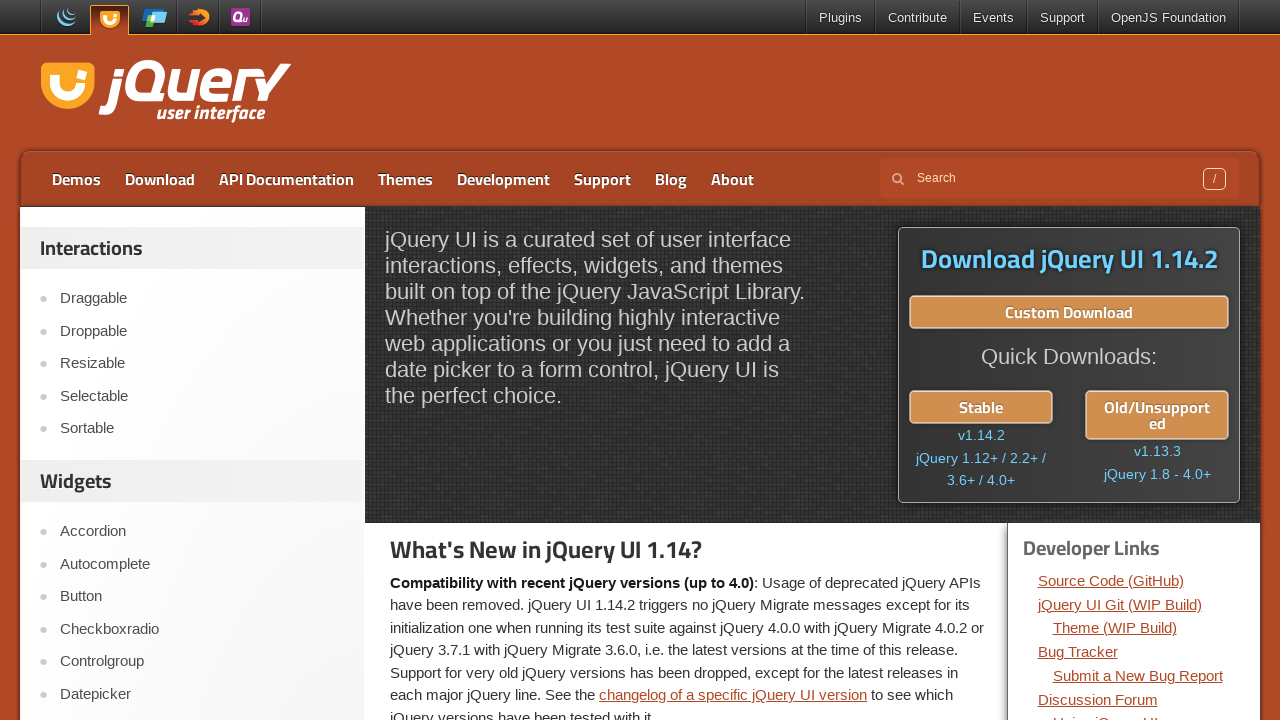

Navigated to jQuery UI website
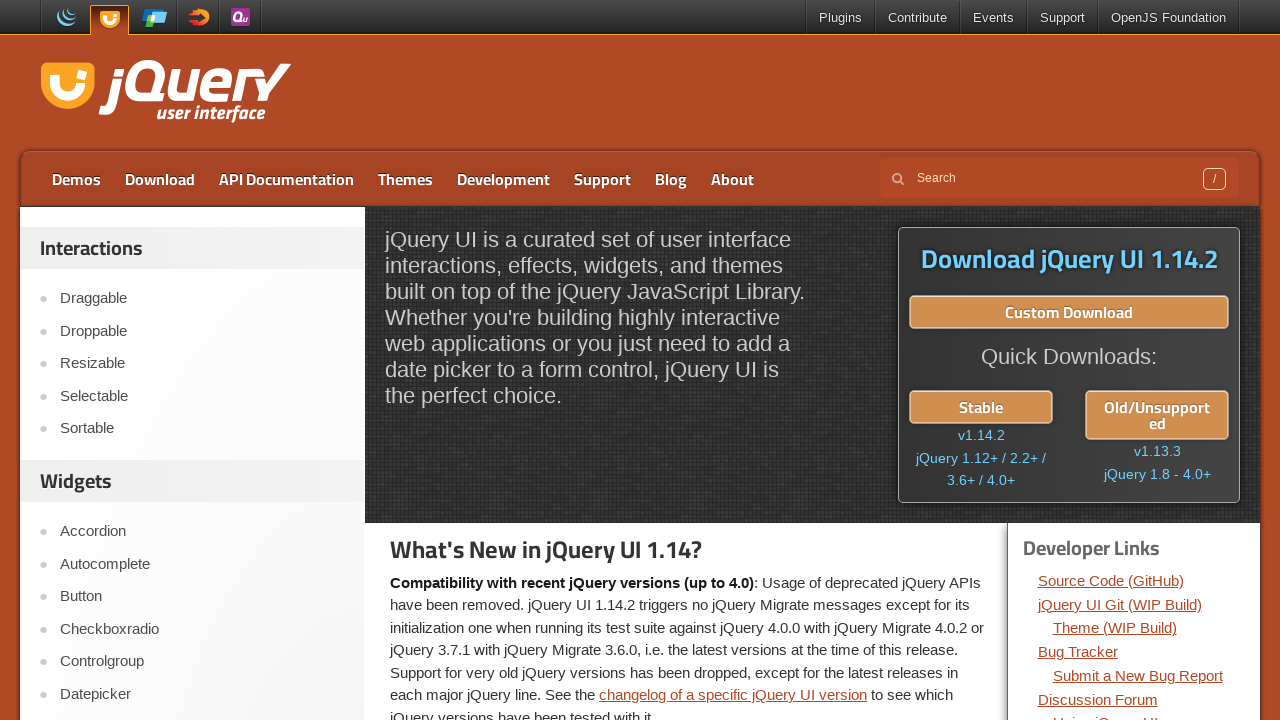

Clicked on the Draggable demo link at (202, 299) on xpath=//a[contains(text(),'Draggable')]
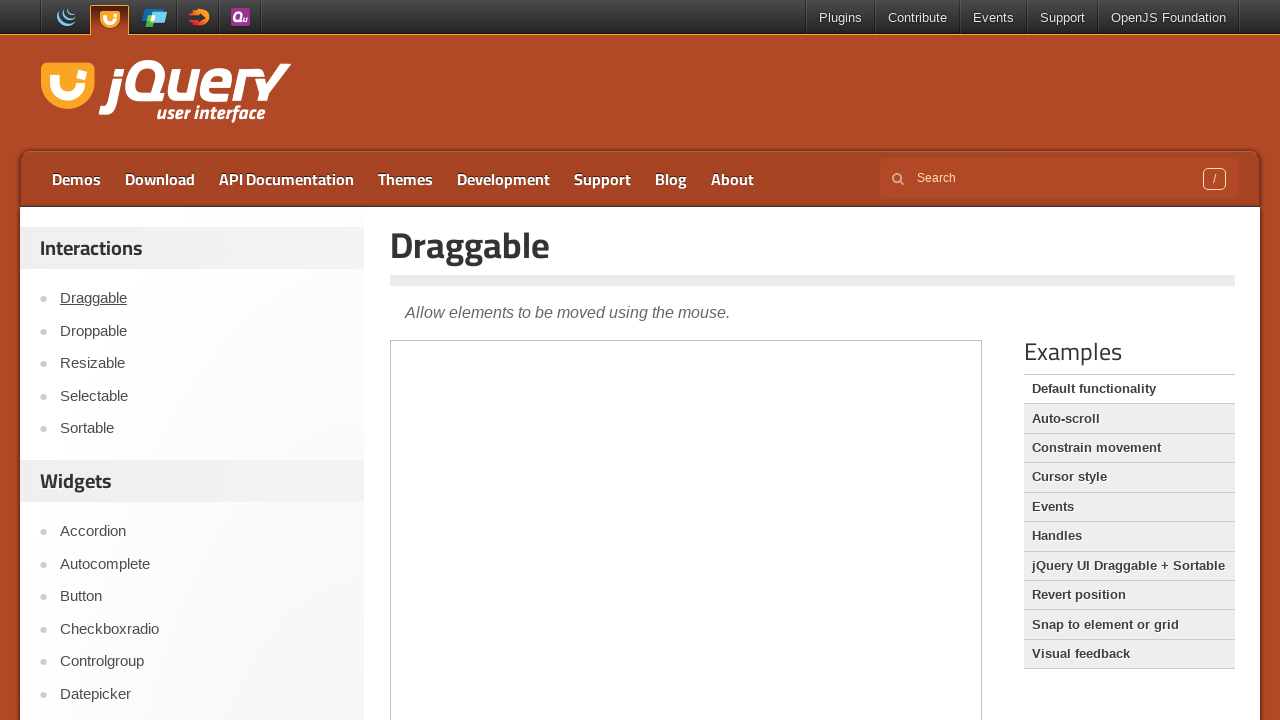

Waited for demo page to load (networkidle)
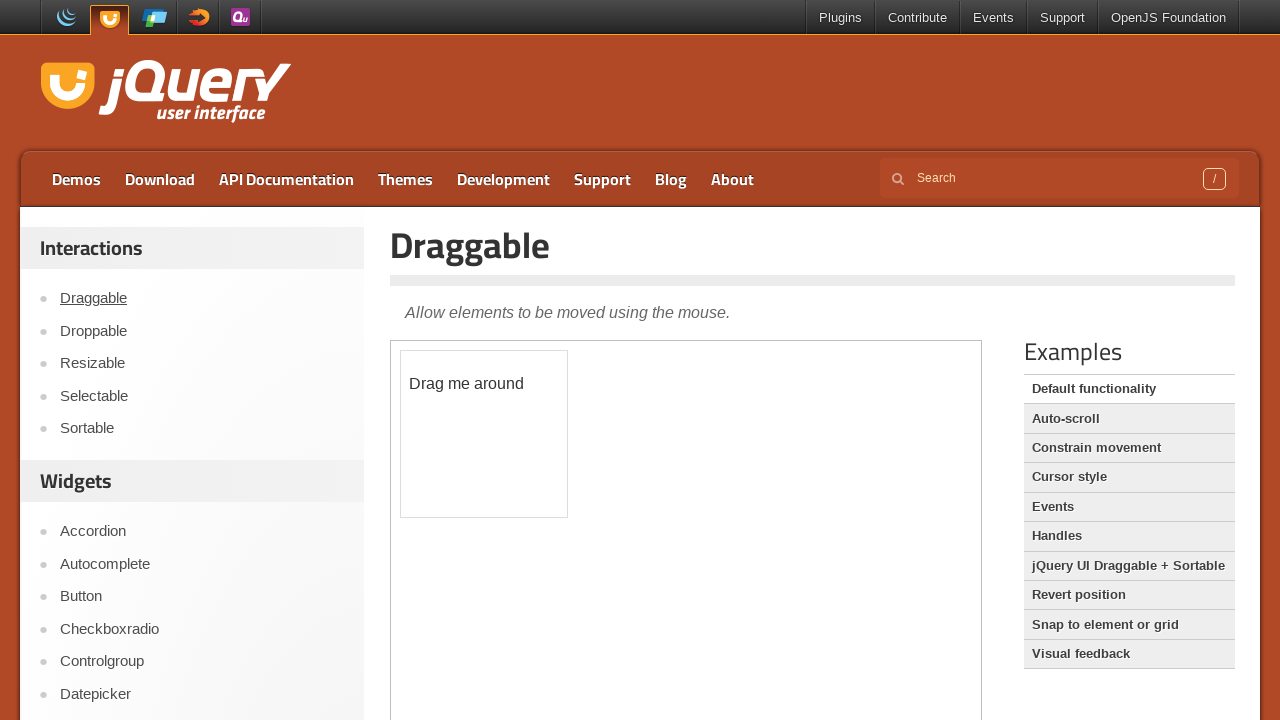

Located the demo iframe
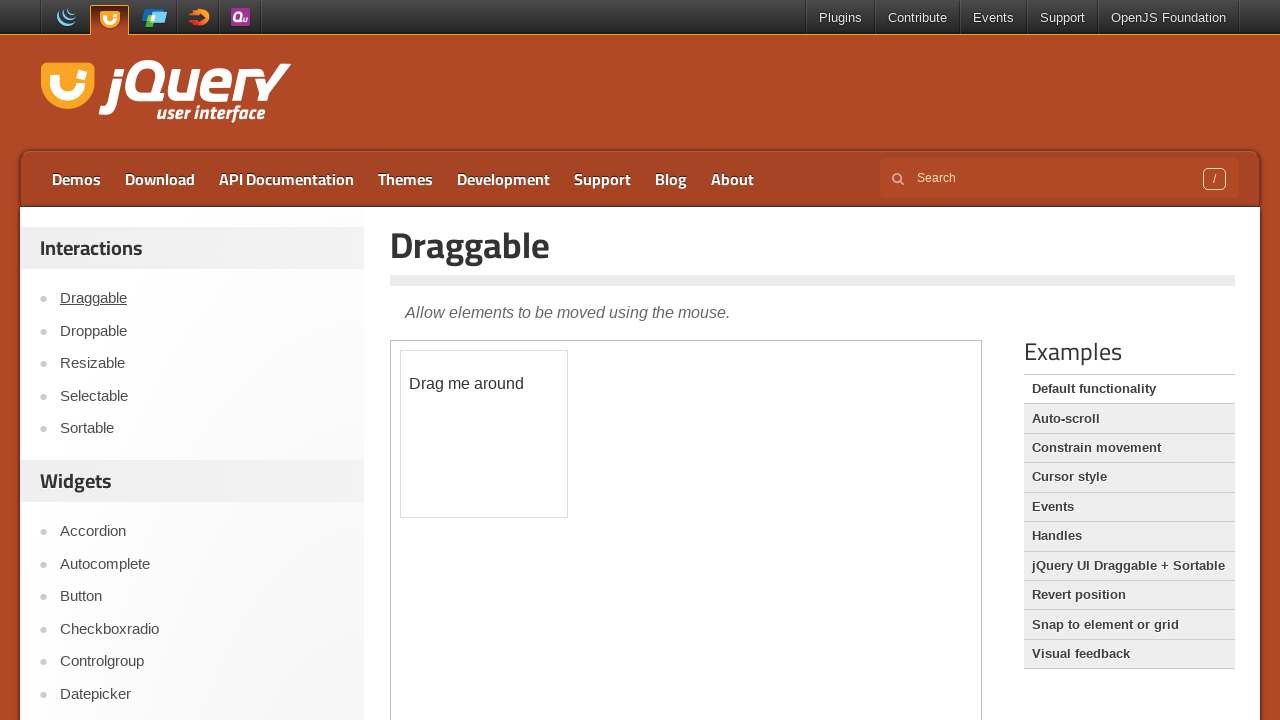

Verified draggable element is visible within the iframe
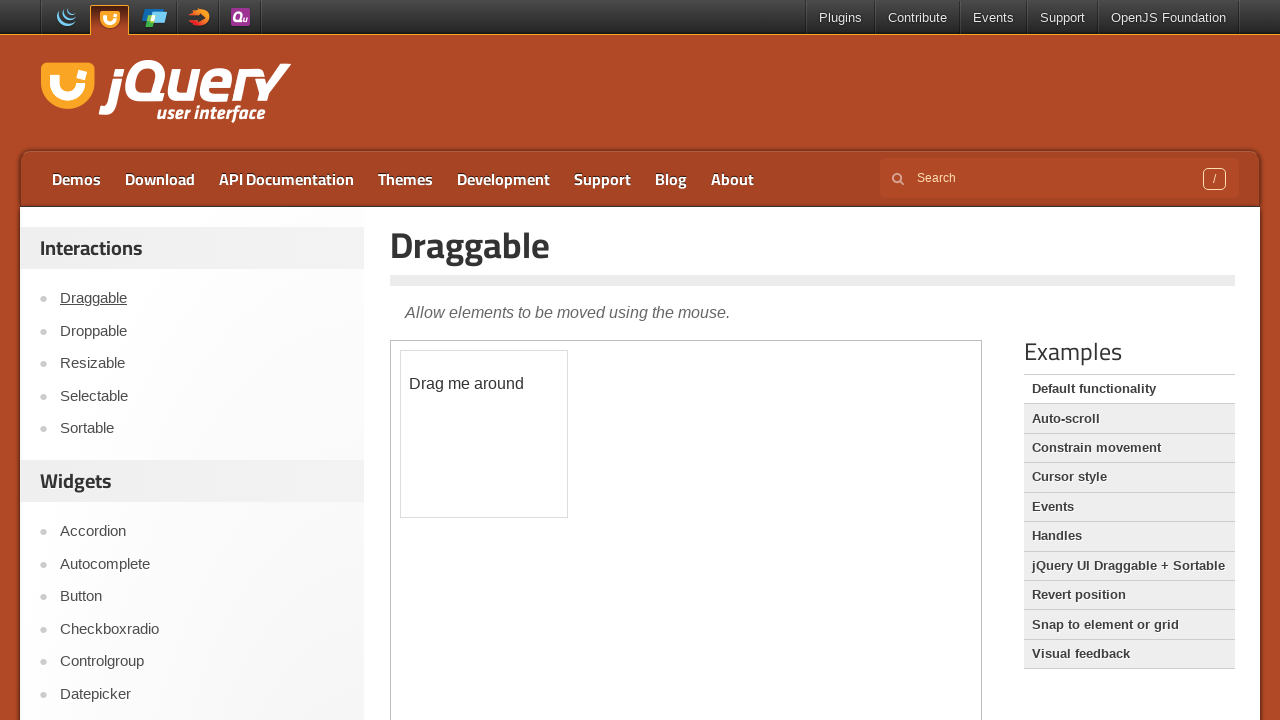

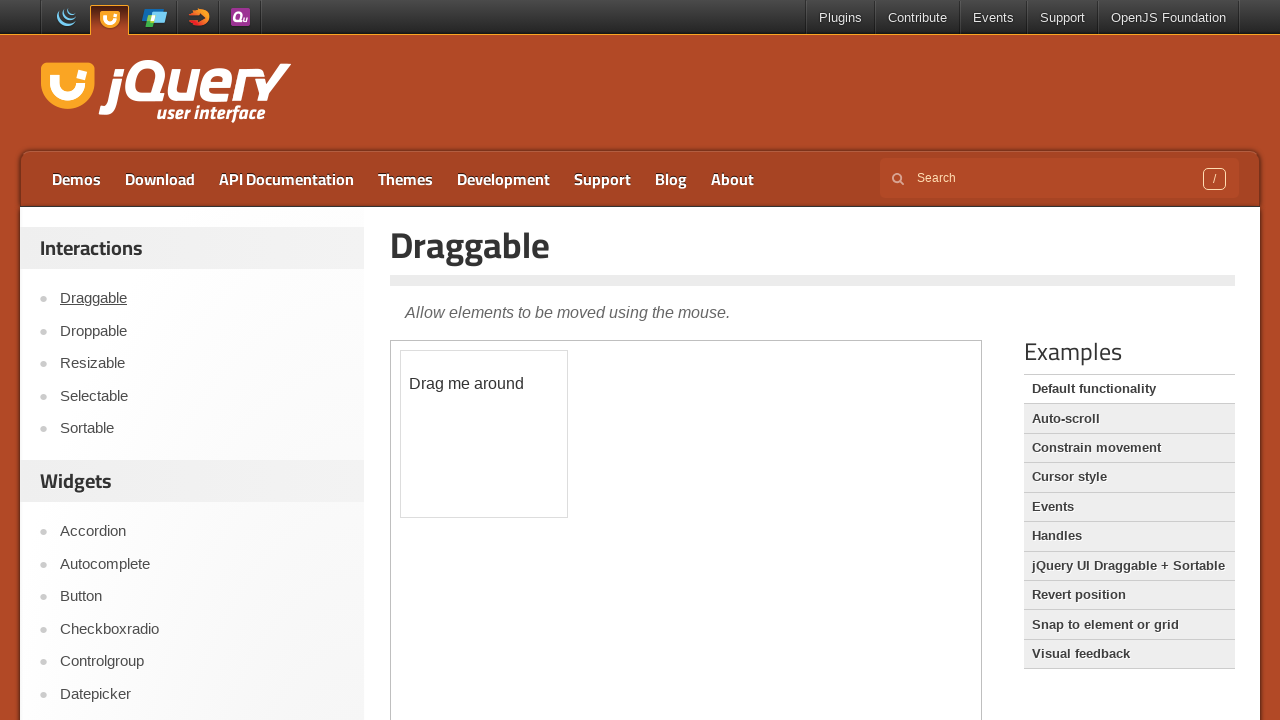